Fills out a practice form with various fields including name, gender, phone, hobbies, and address, then submits and verifies the submission

Starting URL: https://demoqa.com/automation-practice-form

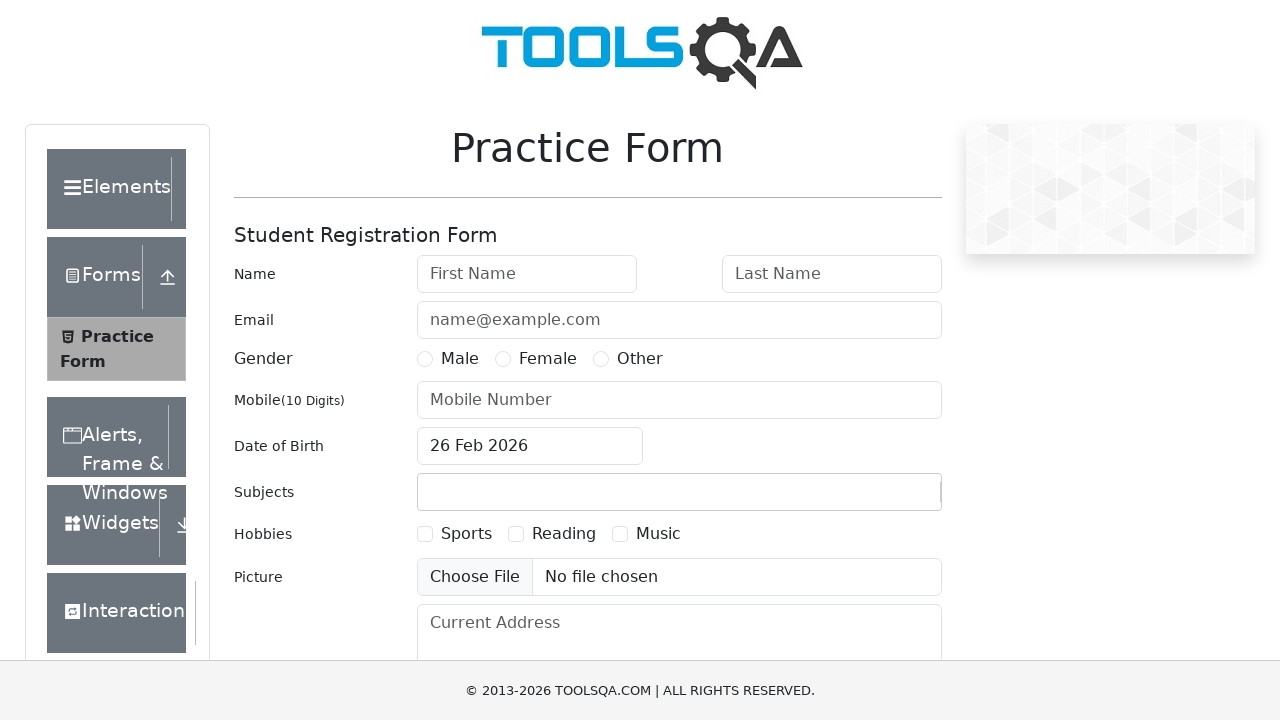

Filled first name with 'Yevgeniya' on #firstName
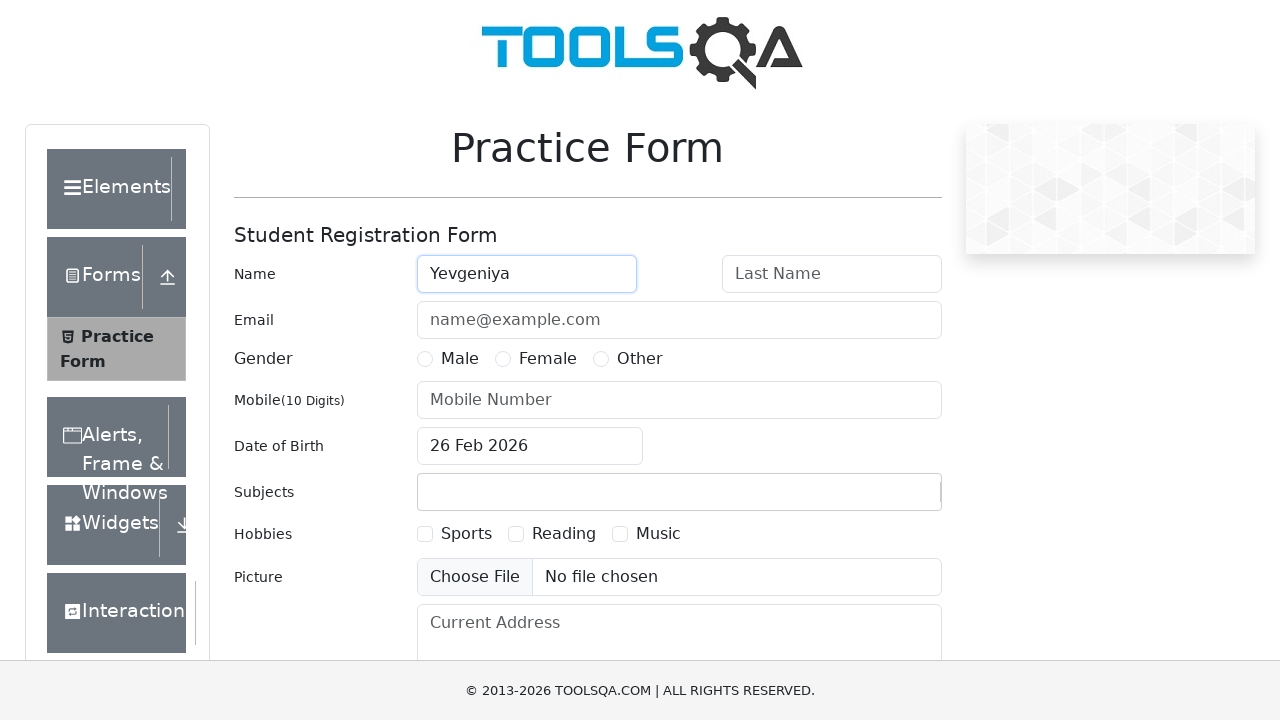

Filled last name with 'Rudenko' on #lastName
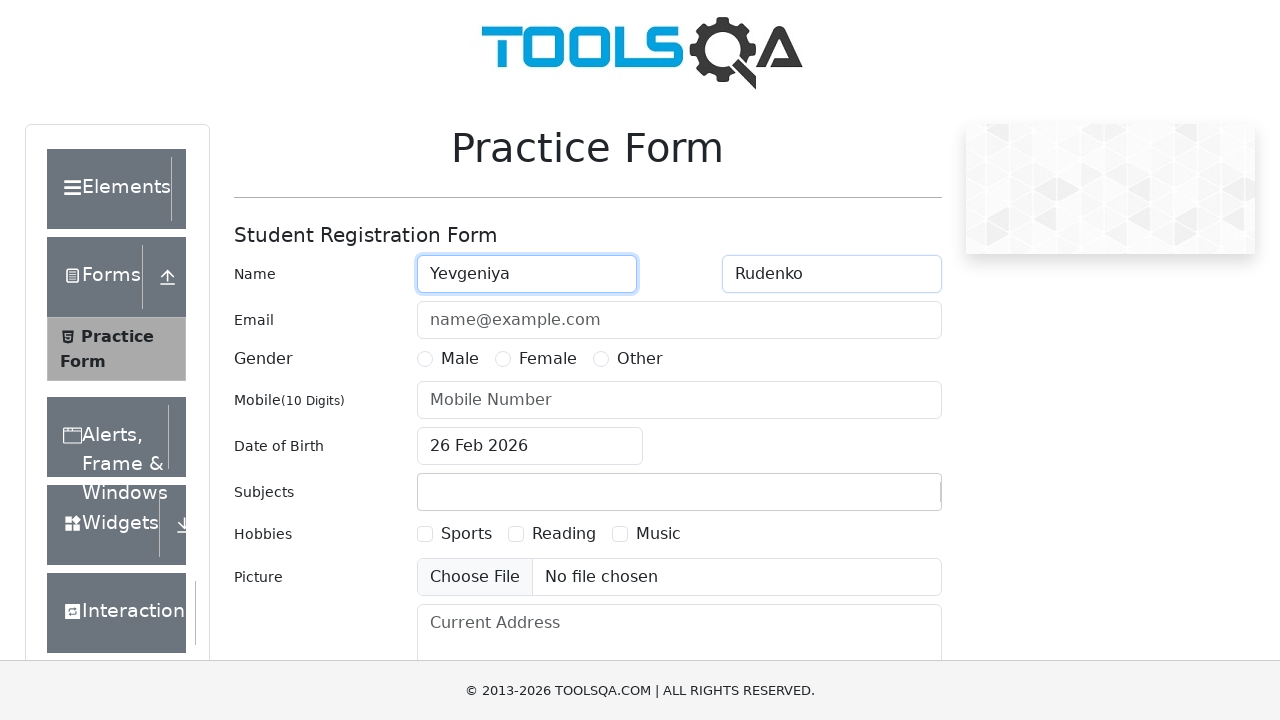

Selected Female gender at (503, 359) on input[name='gender'][value='Female']
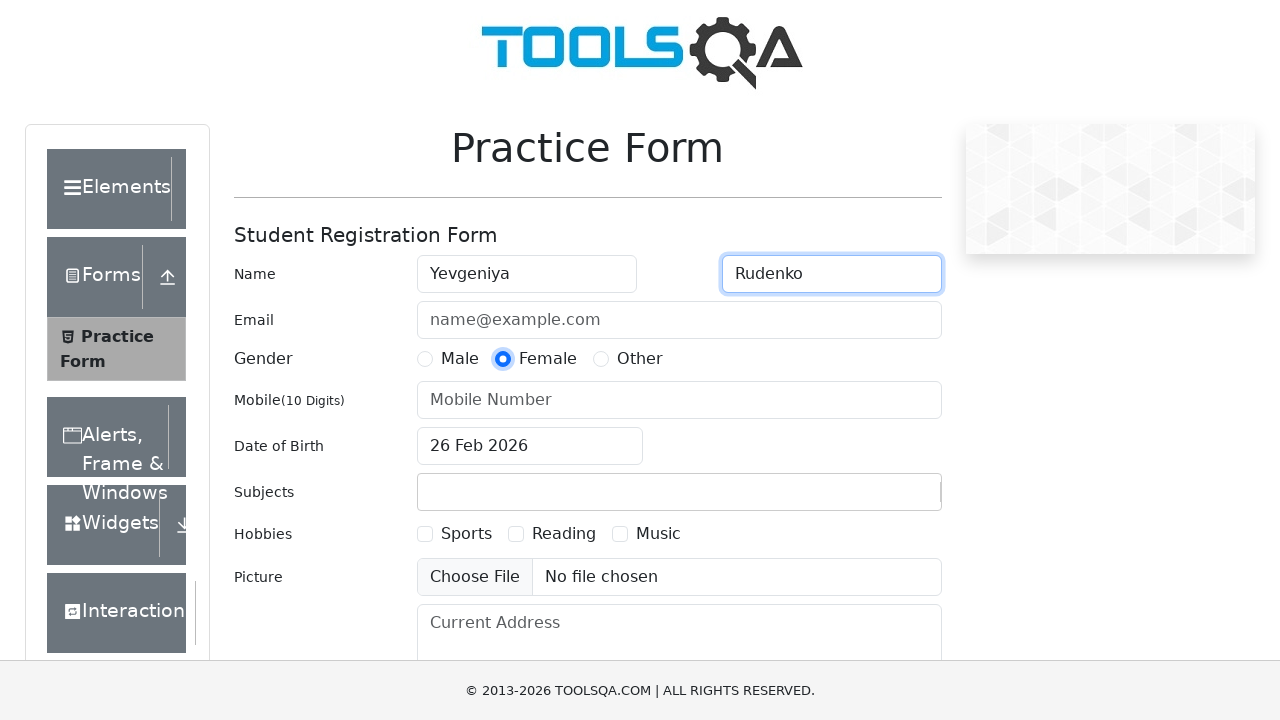

Filled mobile phone number with '0123456789' on #userNumber
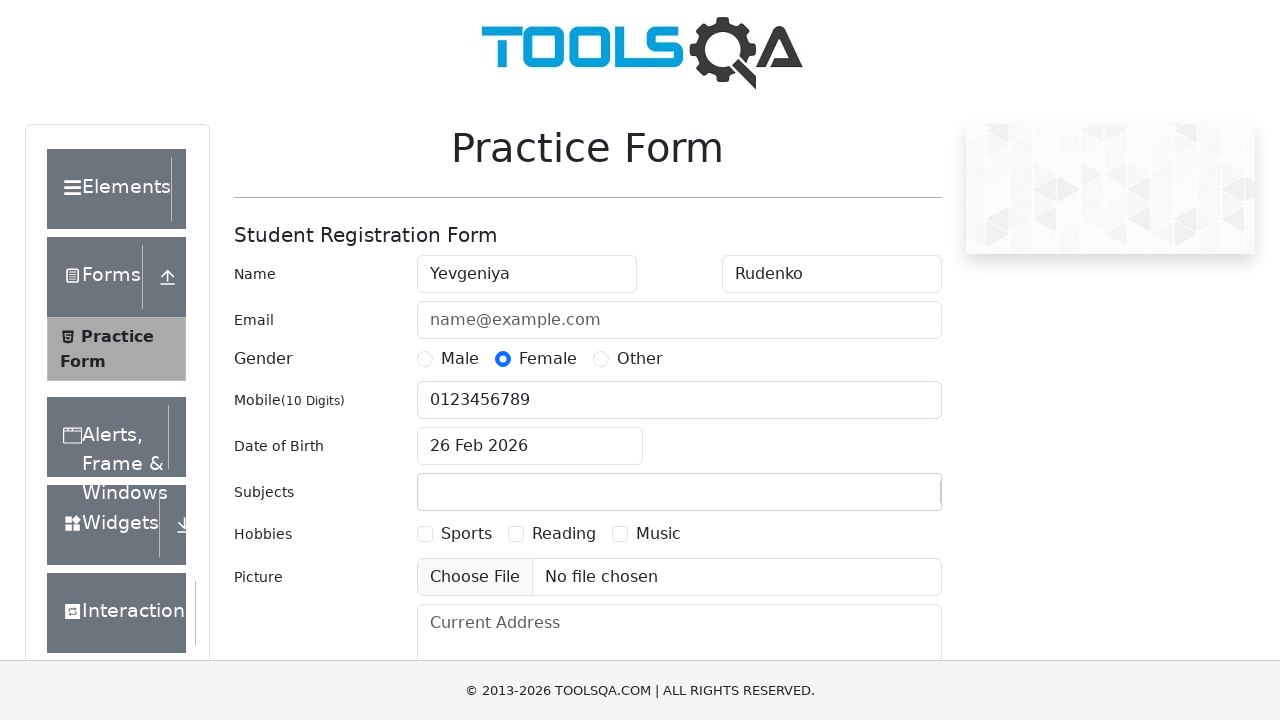

Selected Sports hobby checkbox at (425, 534) on input[type='checkbox'][value='1']
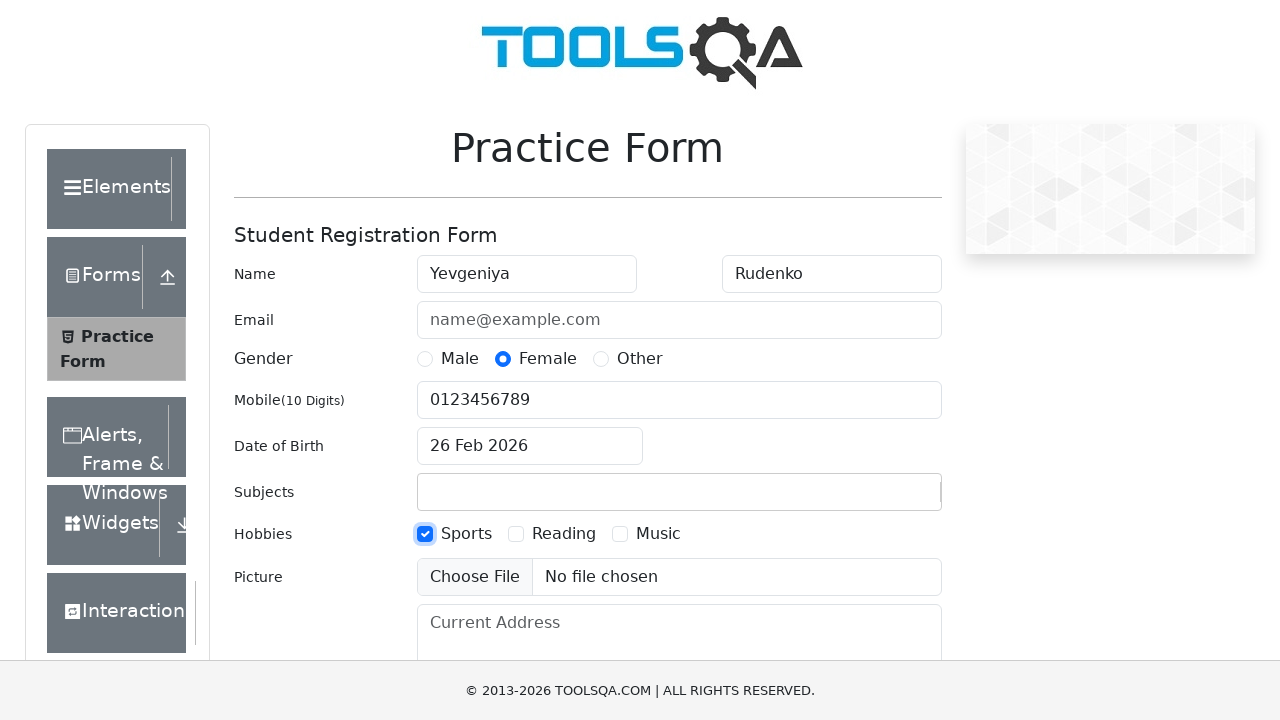

Filled current address with '11 Washington St., Seattle, WA, 56043' on #currentAddress
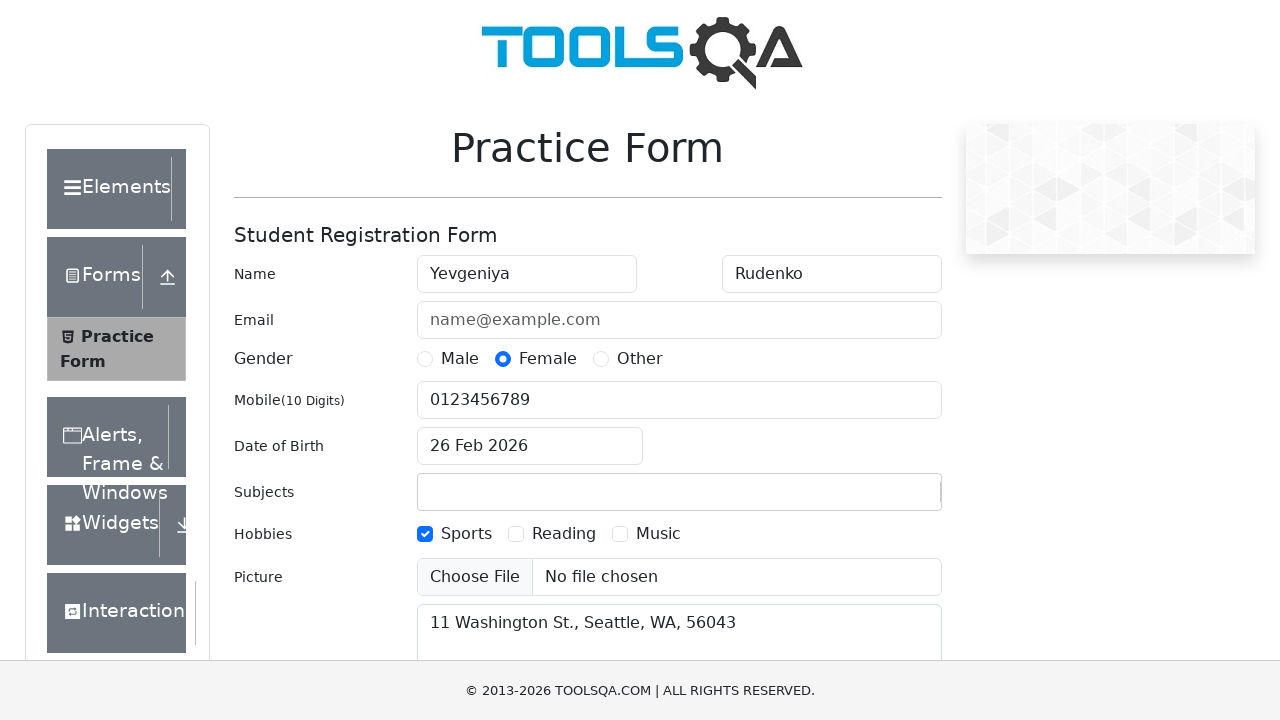

Clicked submit button to submit the form at (885, 499) on #submit
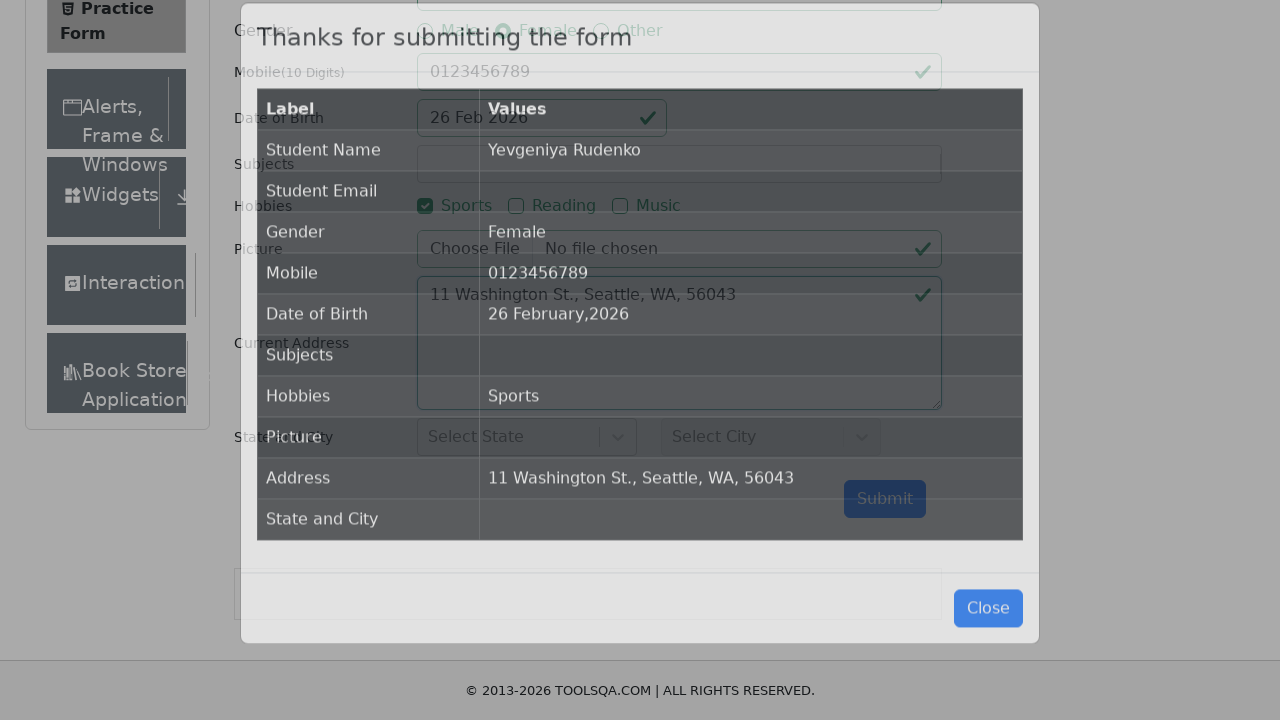

Form submission confirmed - success message displayed
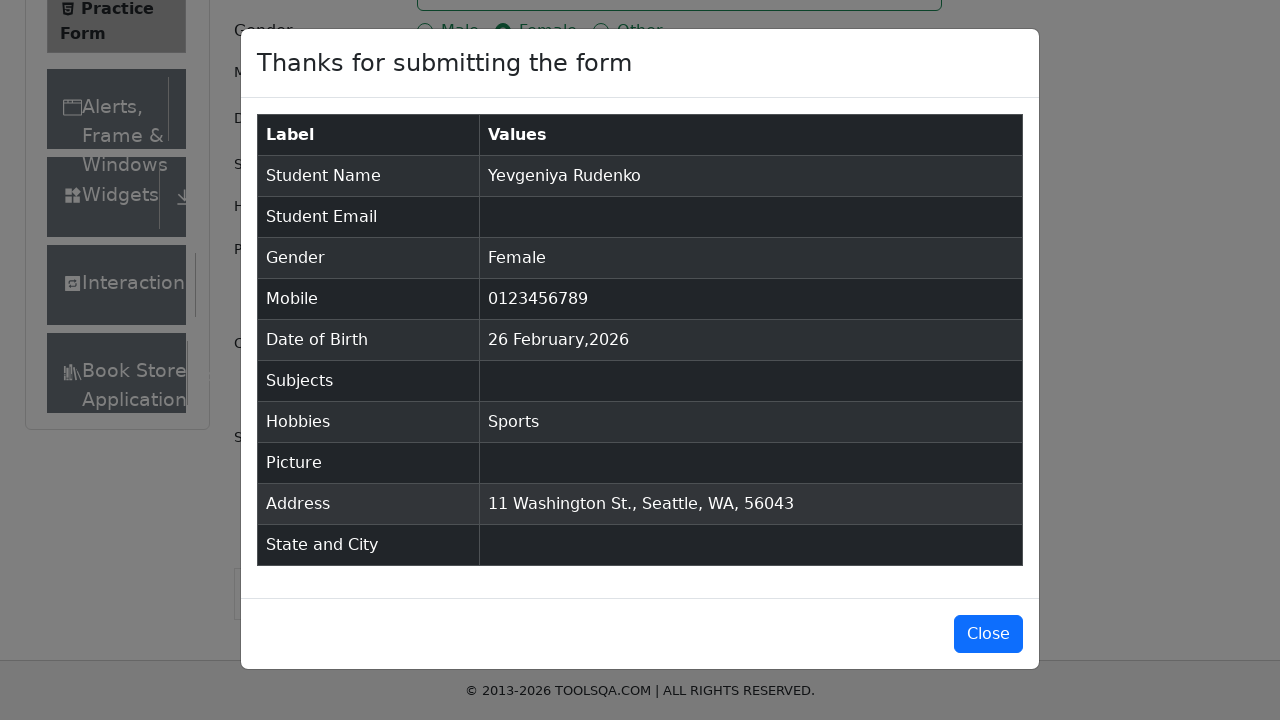

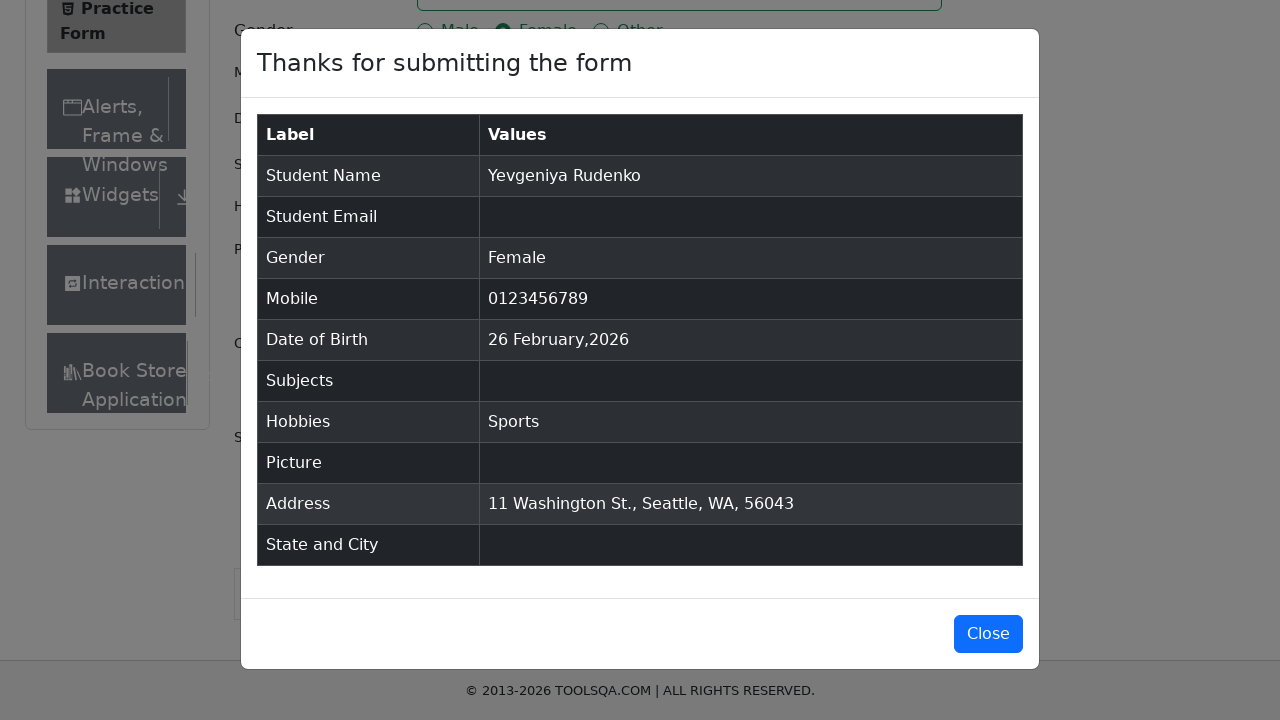